Tests dropdown menu handling by locating a select element on a demo site and interacting with it by selecting an option

Starting URL: https://www.globalsqa.com/demo-site/select-dropdown-menu/

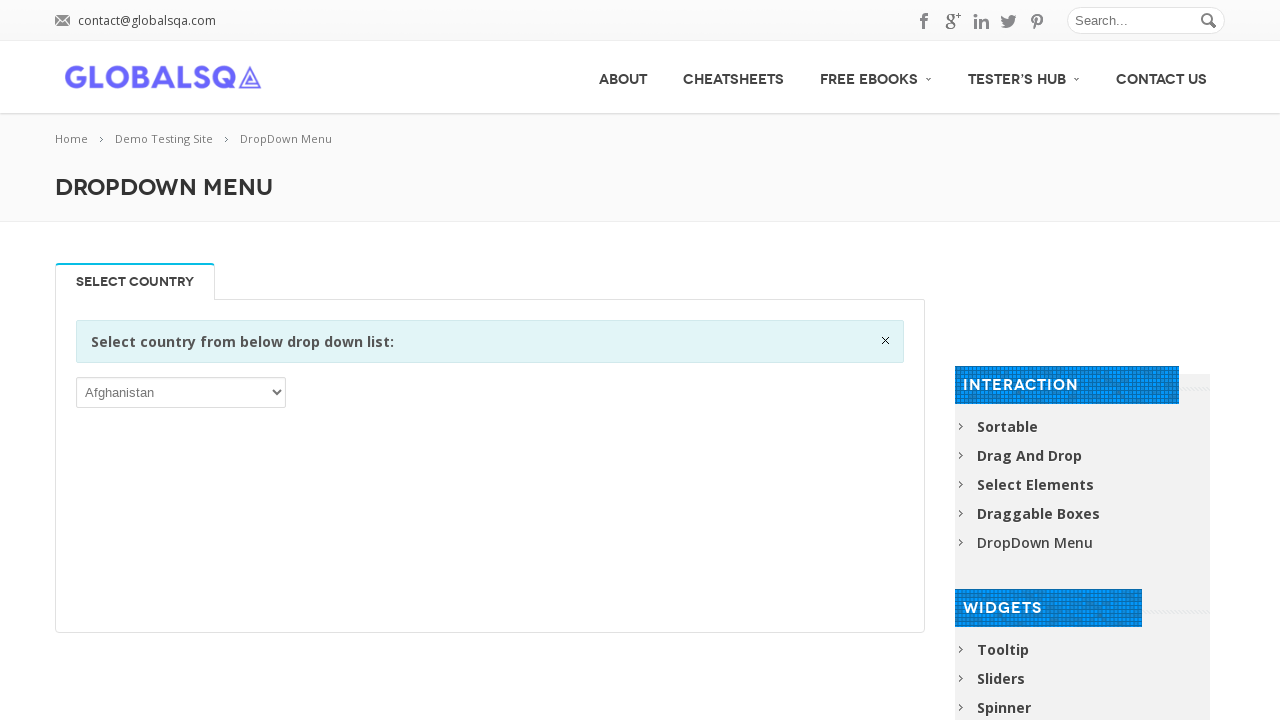

Waited for dropdown select element to be present on the page
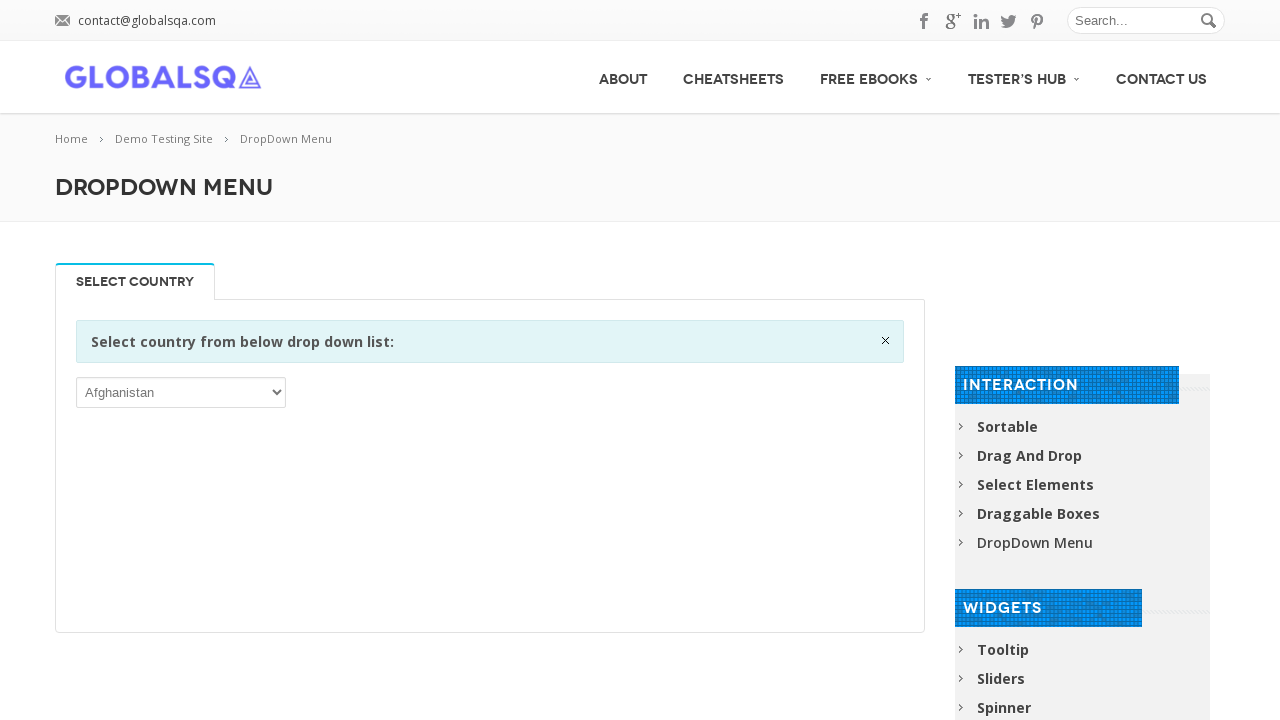

Selected 'India' option from the dropdown menu on select
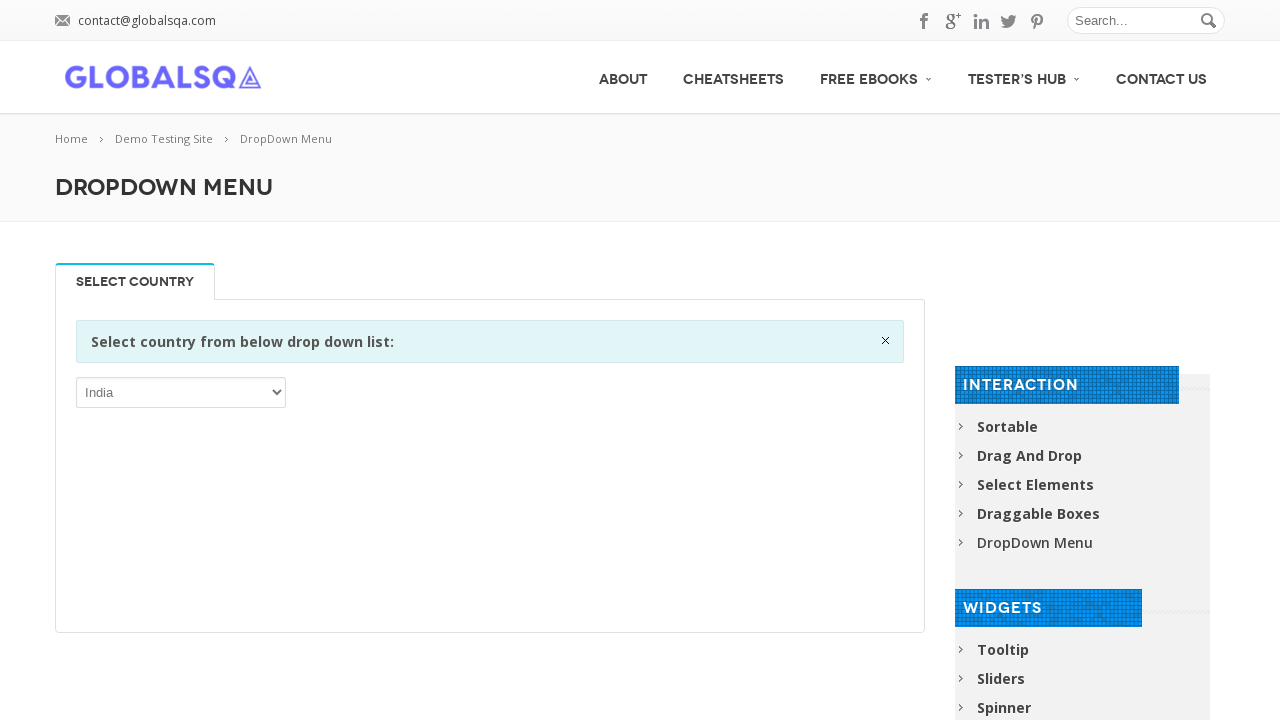

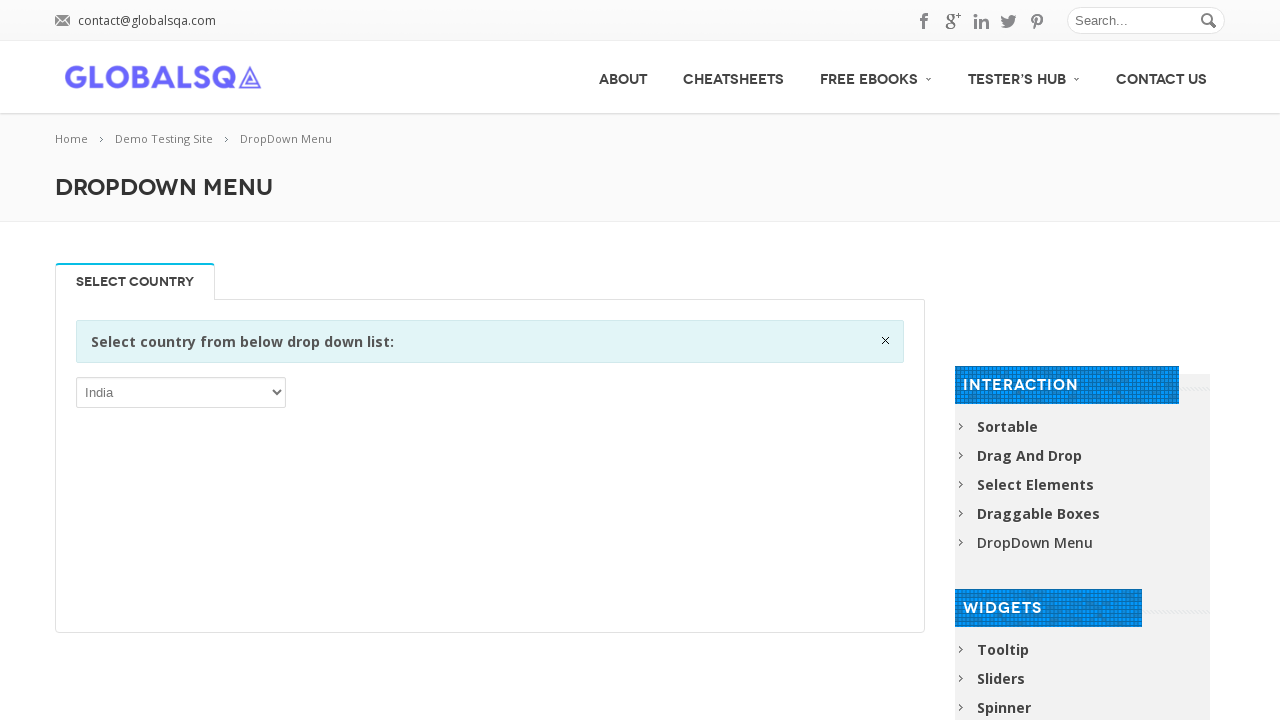